Tests number input field functionality by entering values, clearing the field, and verifying the input accepts numerical data

Starting URL: http://the-internet.herokuapp.com/inputs

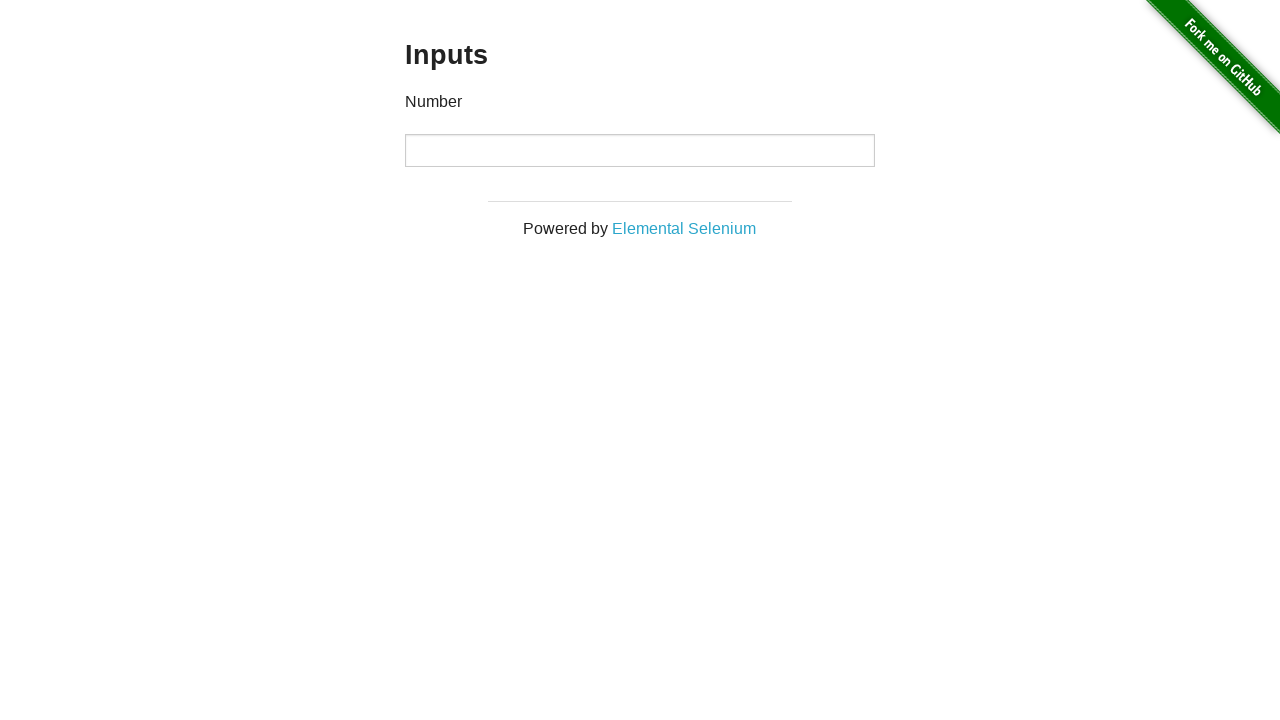

Located the number input field
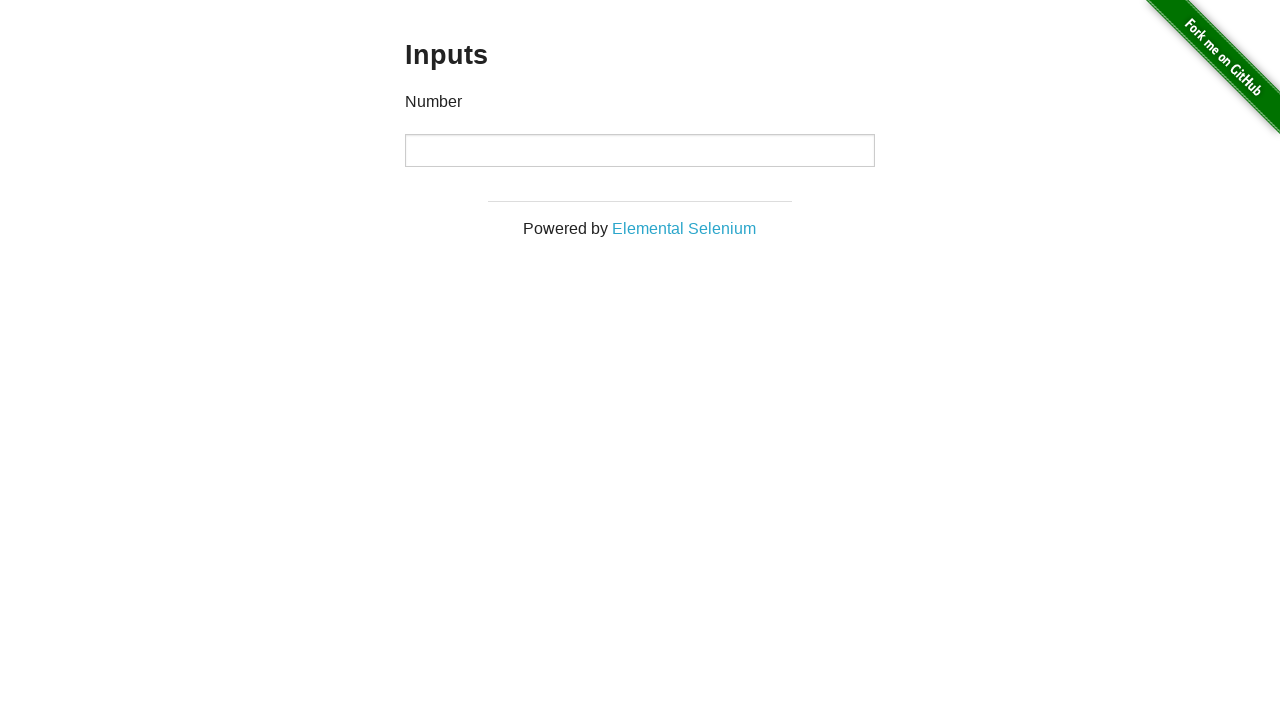

Entered value 1000 into the number input field on input[type='number']
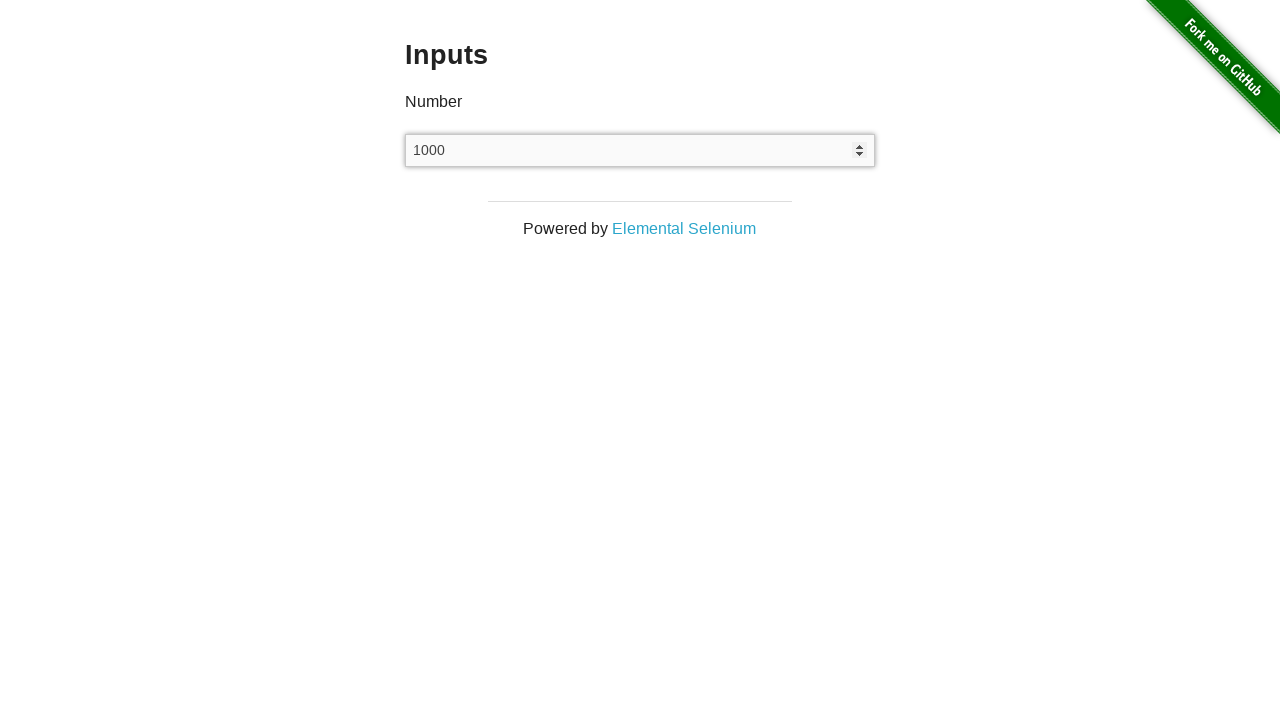

Cleared the number input field on input[type='number']
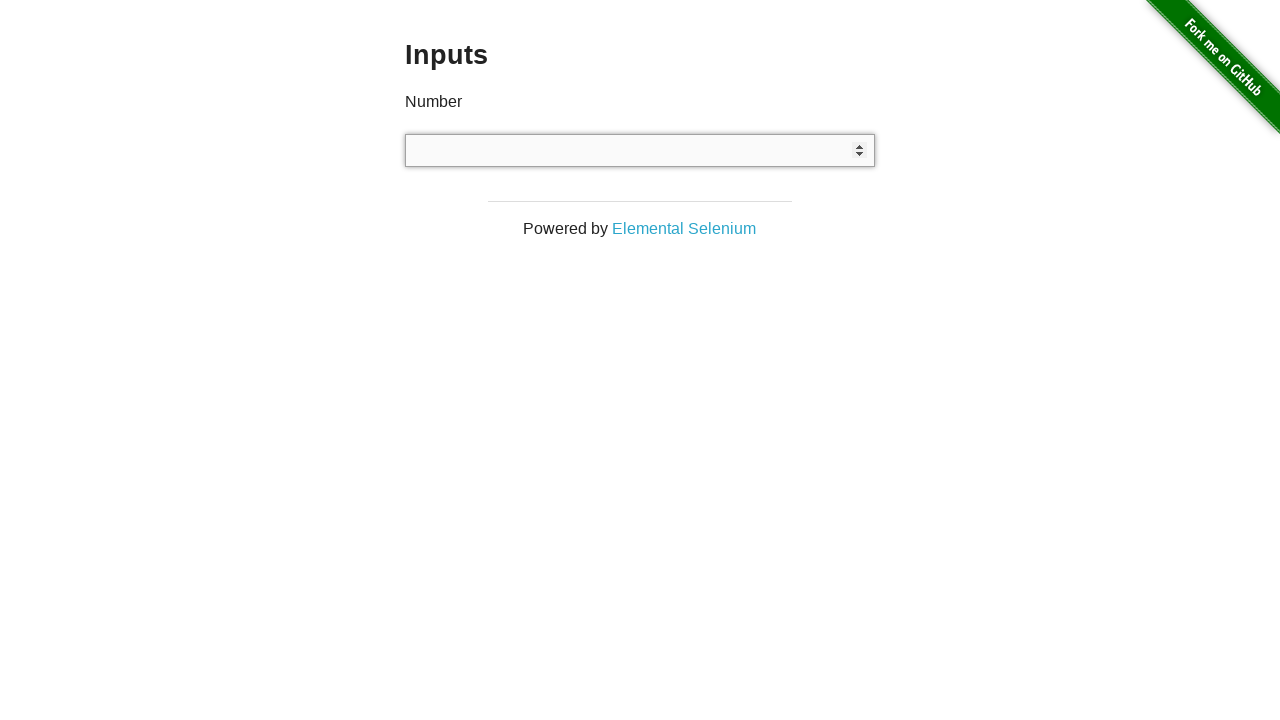

Entered value 999 into the number input field on input[type='number']
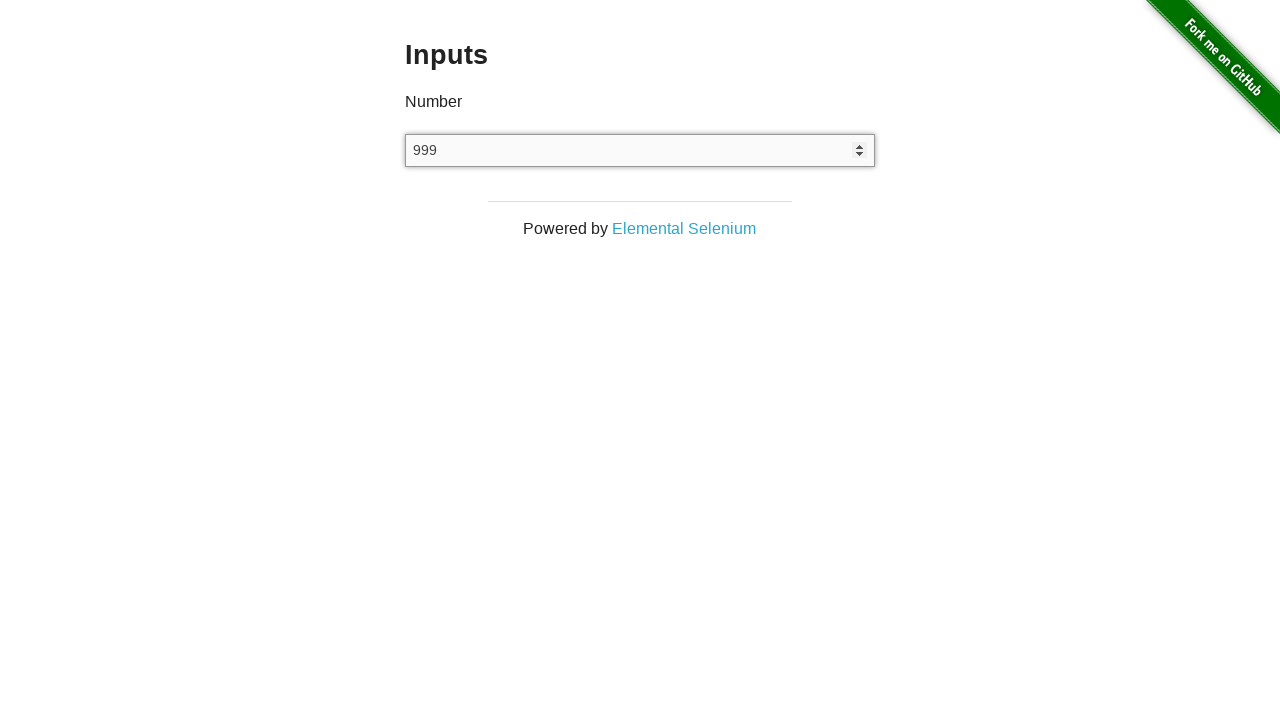

Verified that the number input field contains the correct value 999
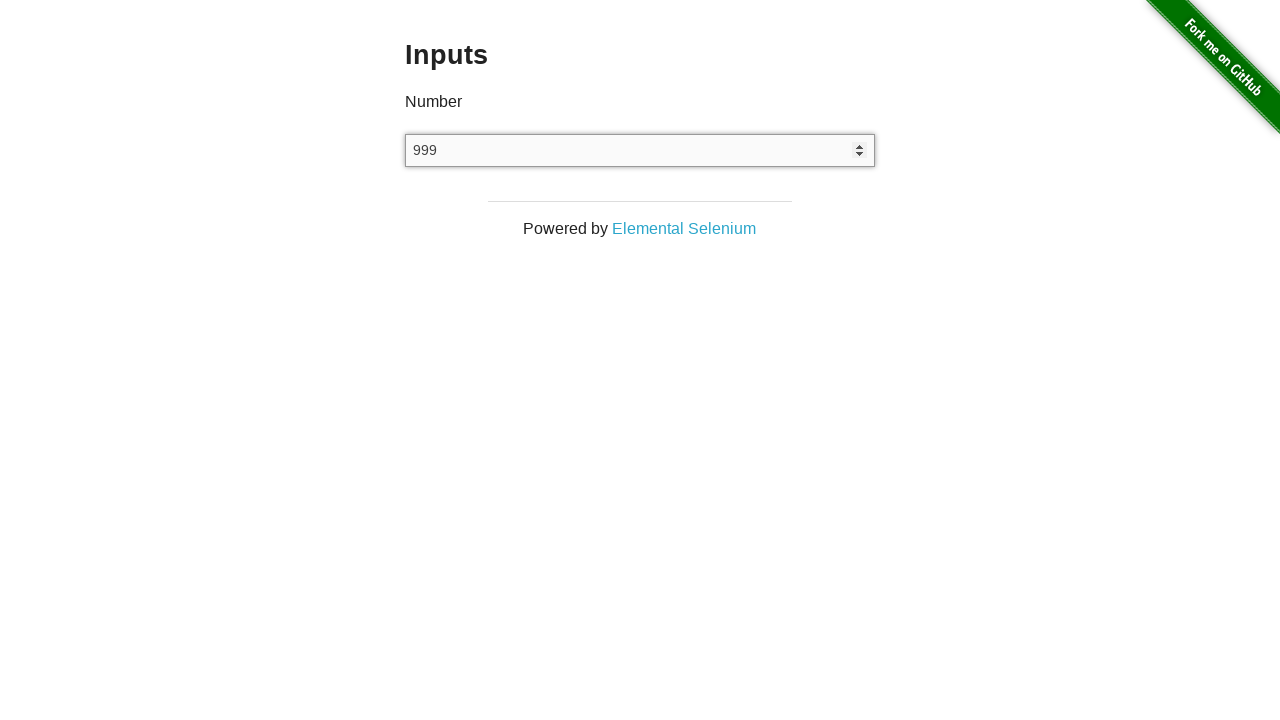

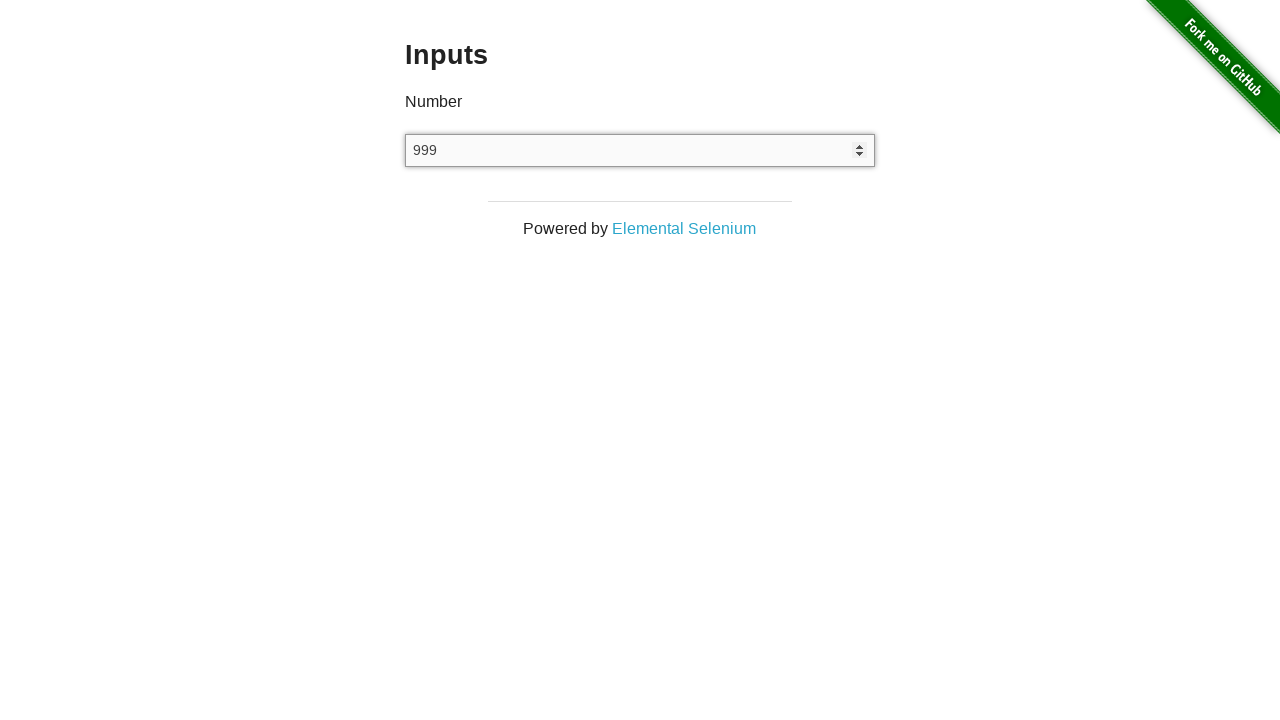